Tests JavaScript alert functionality by triggering an alert and verifying its text and result message

Starting URL: https://the-internet.herokuapp.com/

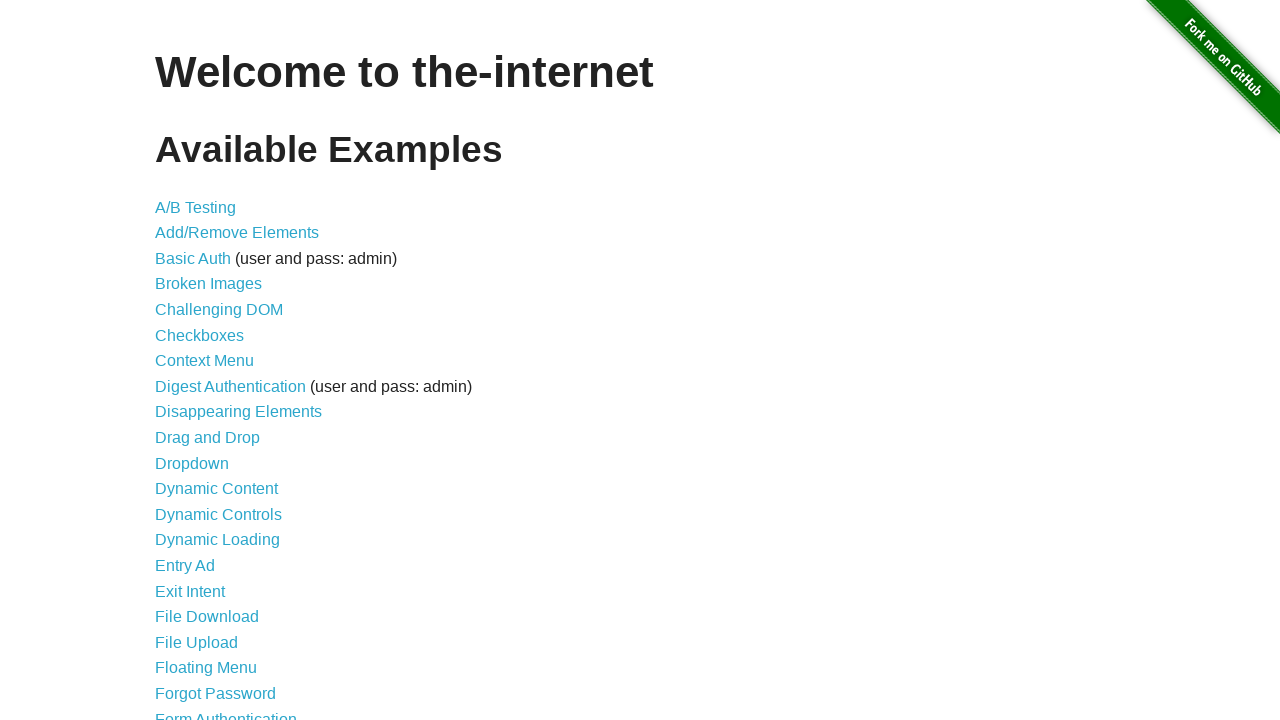

Clicked on JavaScript Alerts link at (214, 361) on text="JavaScript Alerts"
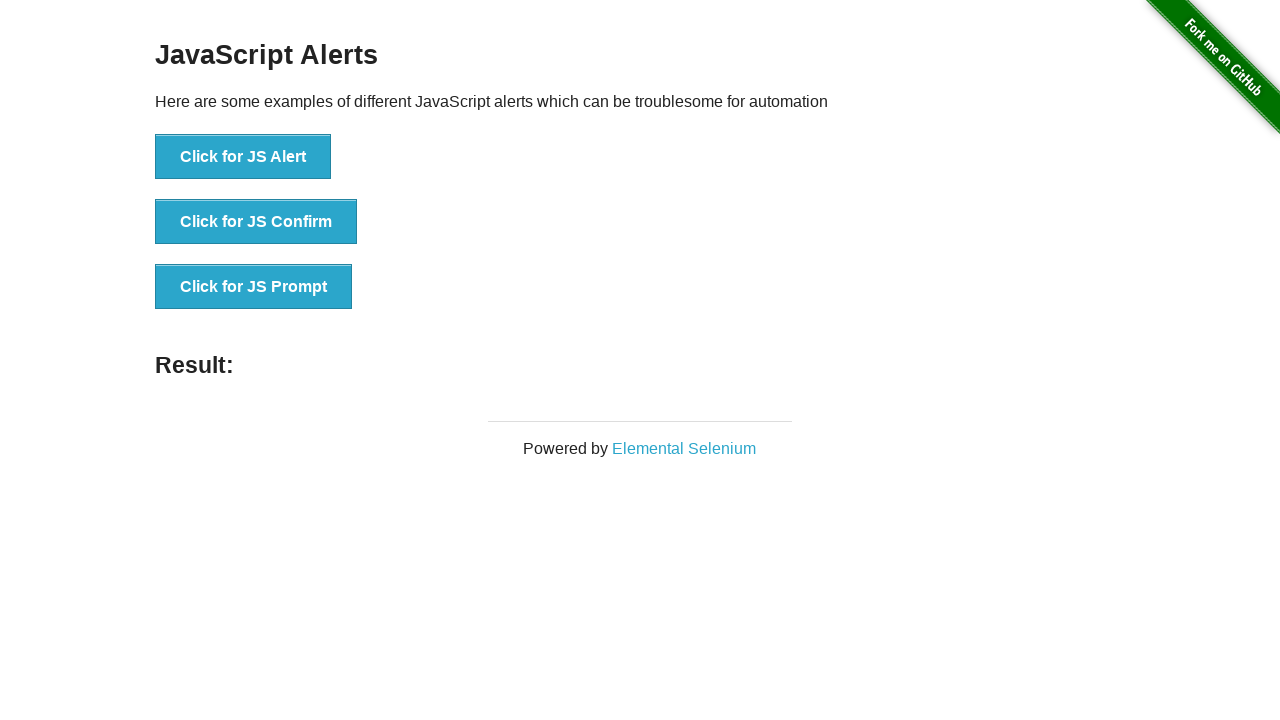

Clicked the first alert button at (243, 157) on #content>div>ul>li:nth-child(1)>button
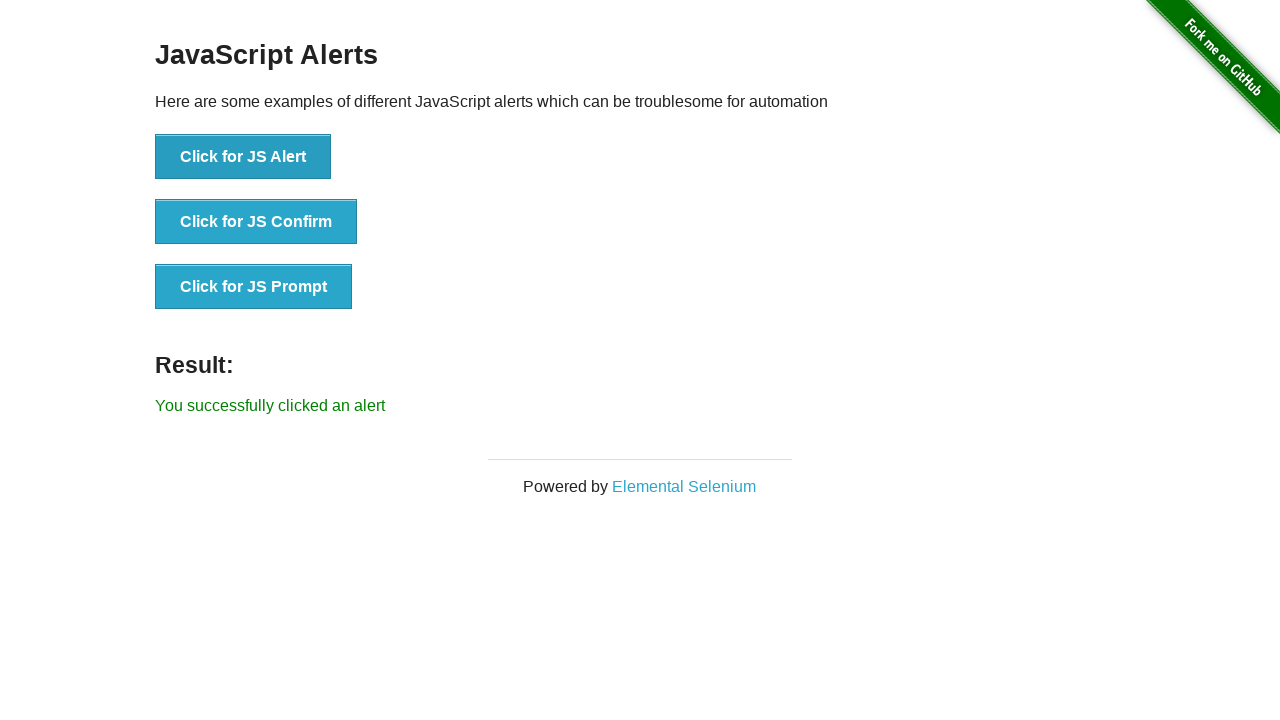

Set up dialog handler to accept alerts
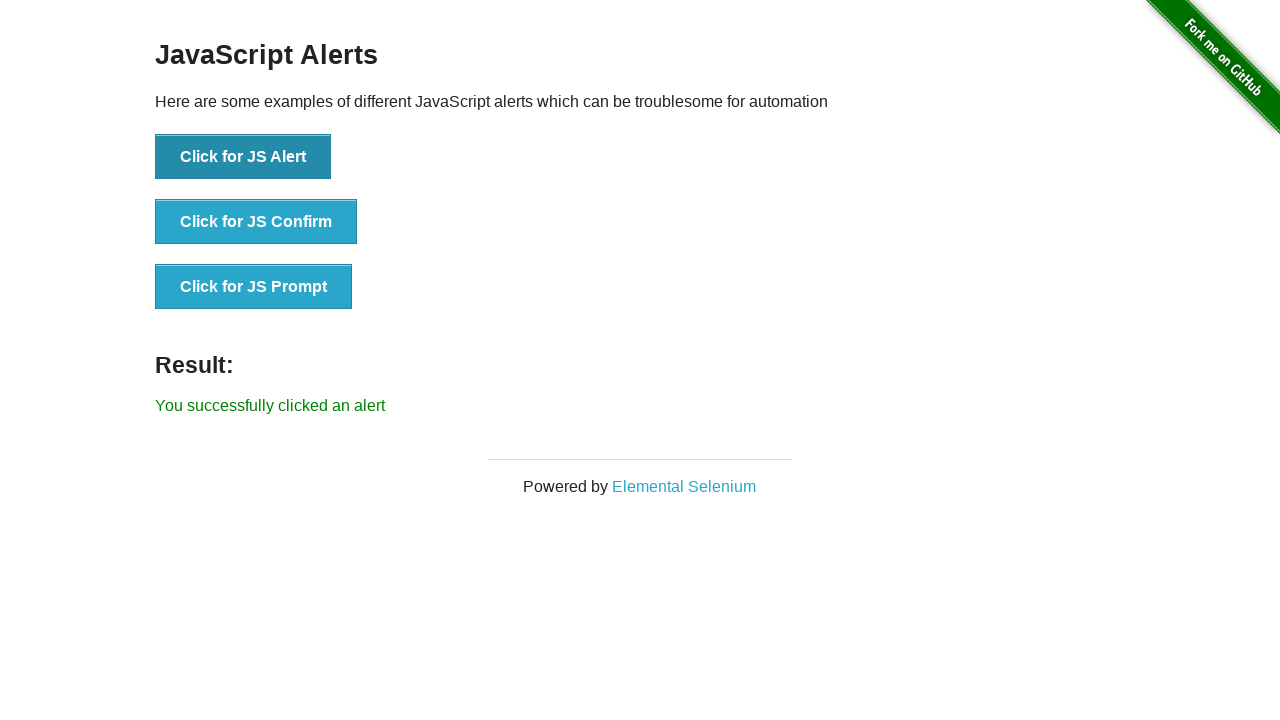

Clicked the first alert button to trigger alert dialog at (243, 157) on #content>div>ul>li:nth-child(1)>button
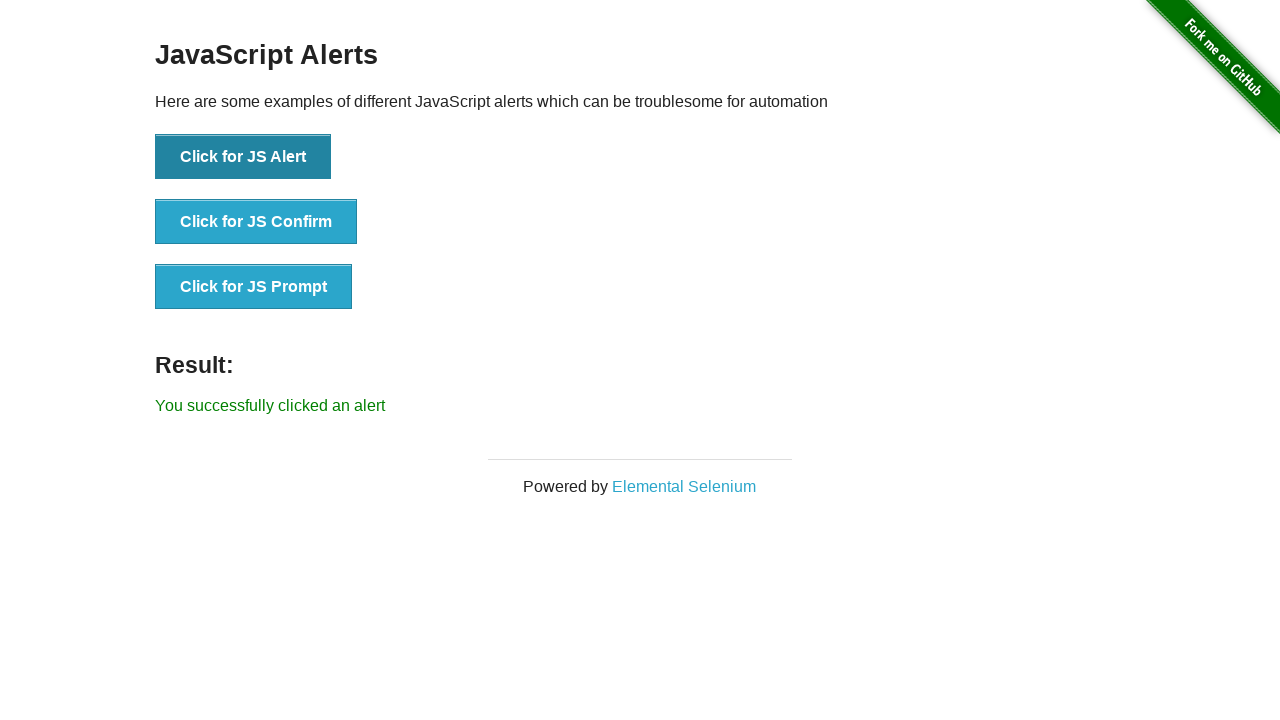

Alert result message loaded and visible
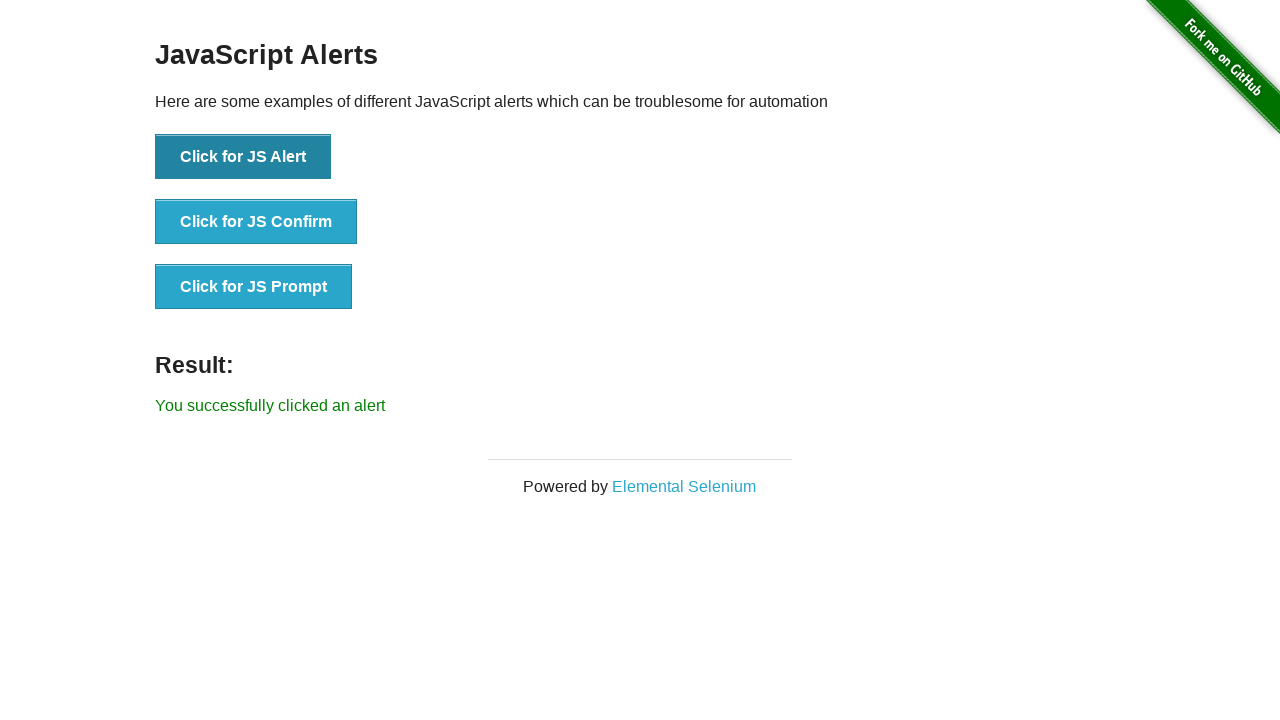

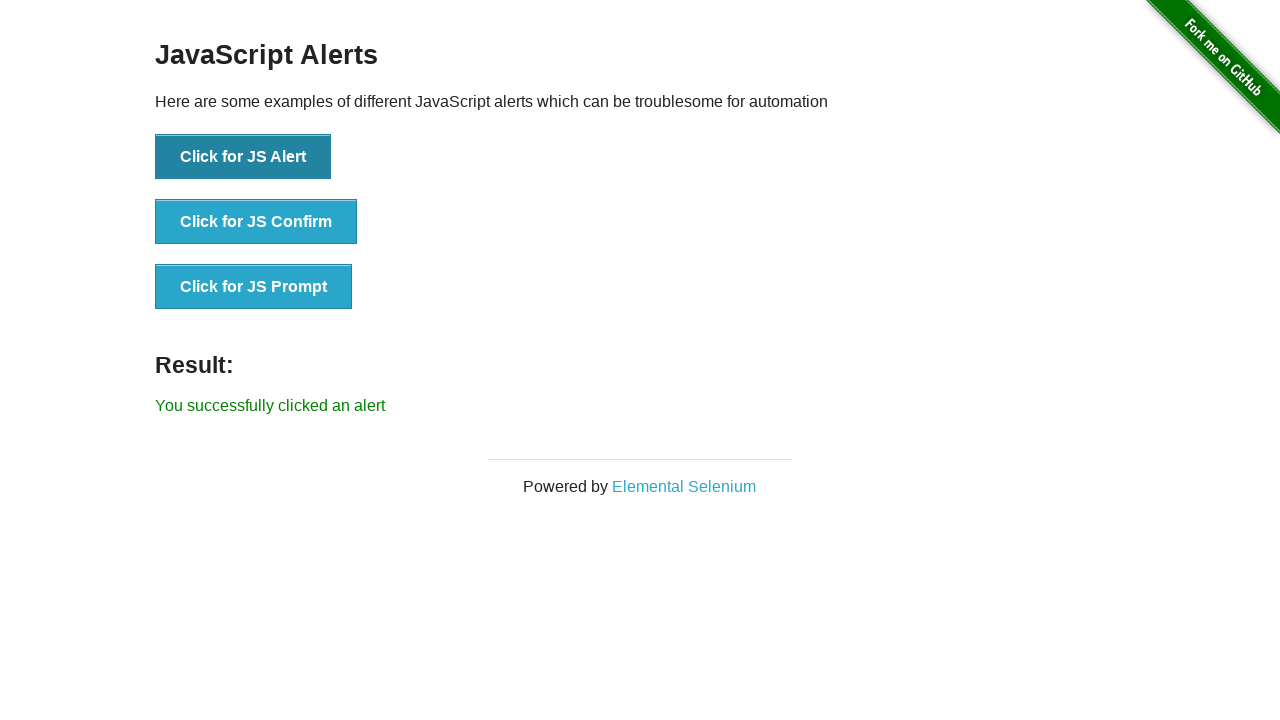